Tests drag and drop functionality on jQuery UI demo page by dragging an element and dropping it onto a target, then verifying the drop was successful

Starting URL: https://jqueryui.com/droppable/

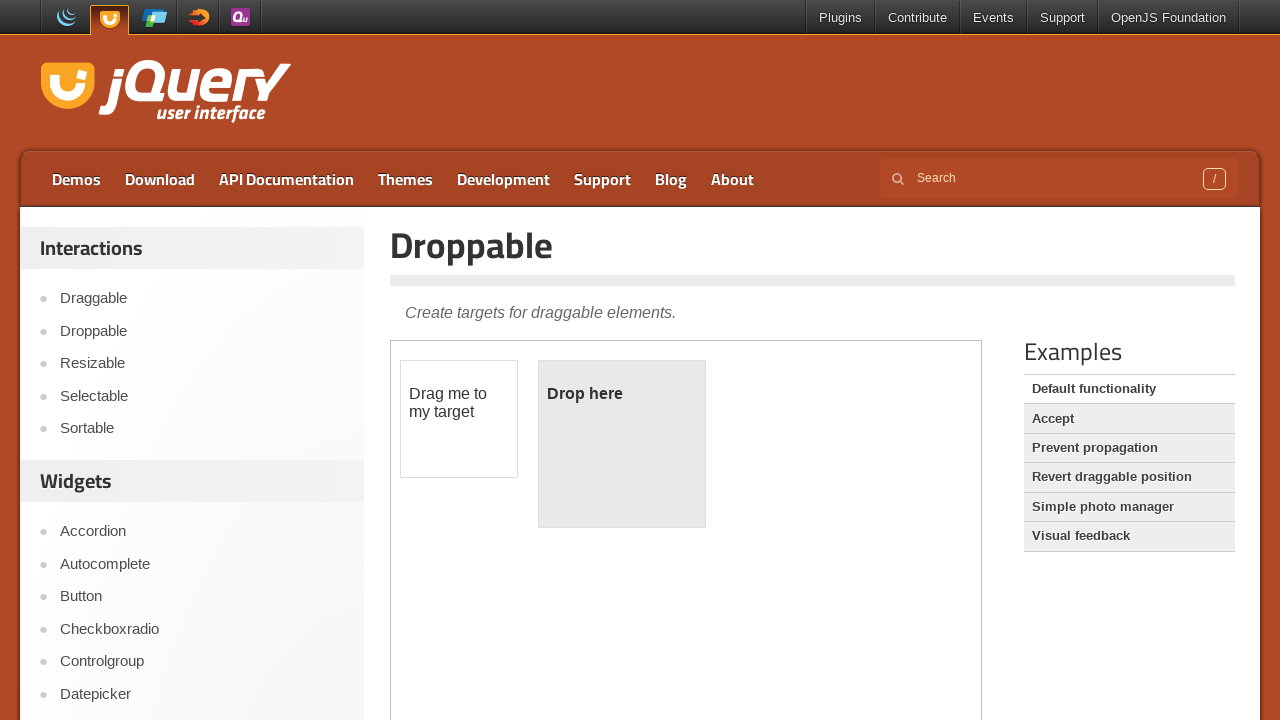

Navigated to jQuery UI droppable demo page
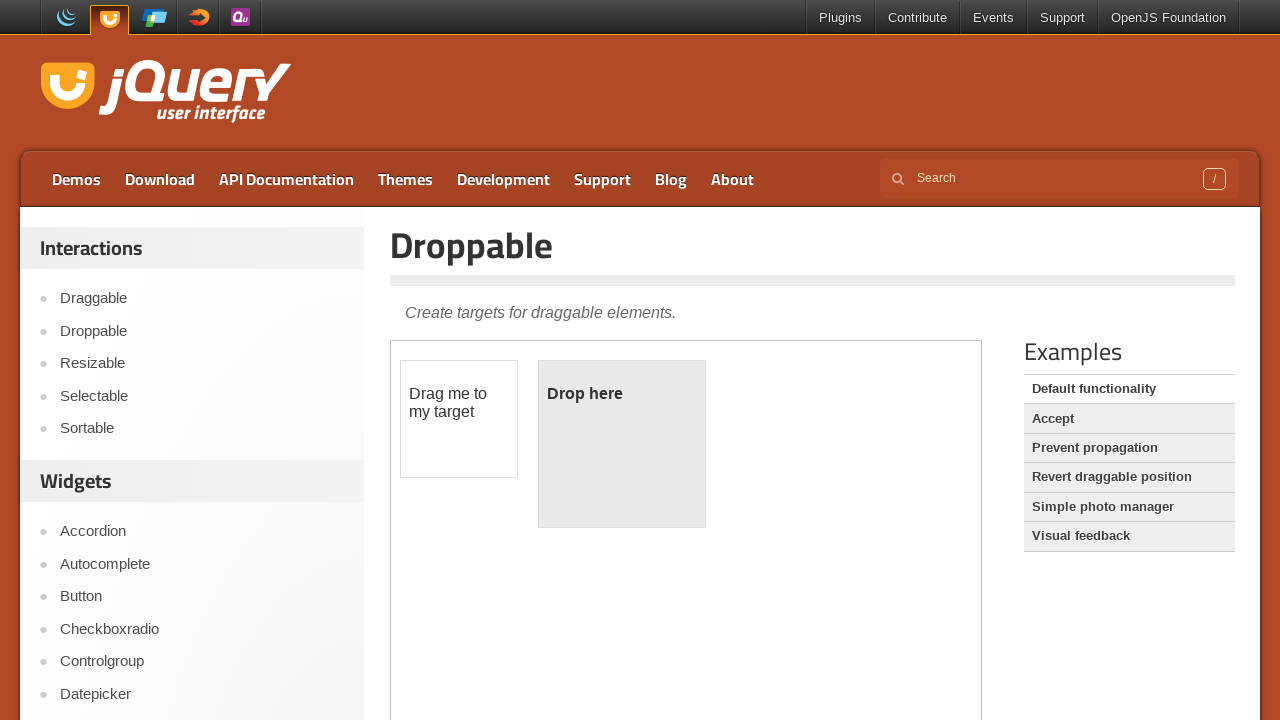

Located and switched to demo iframe
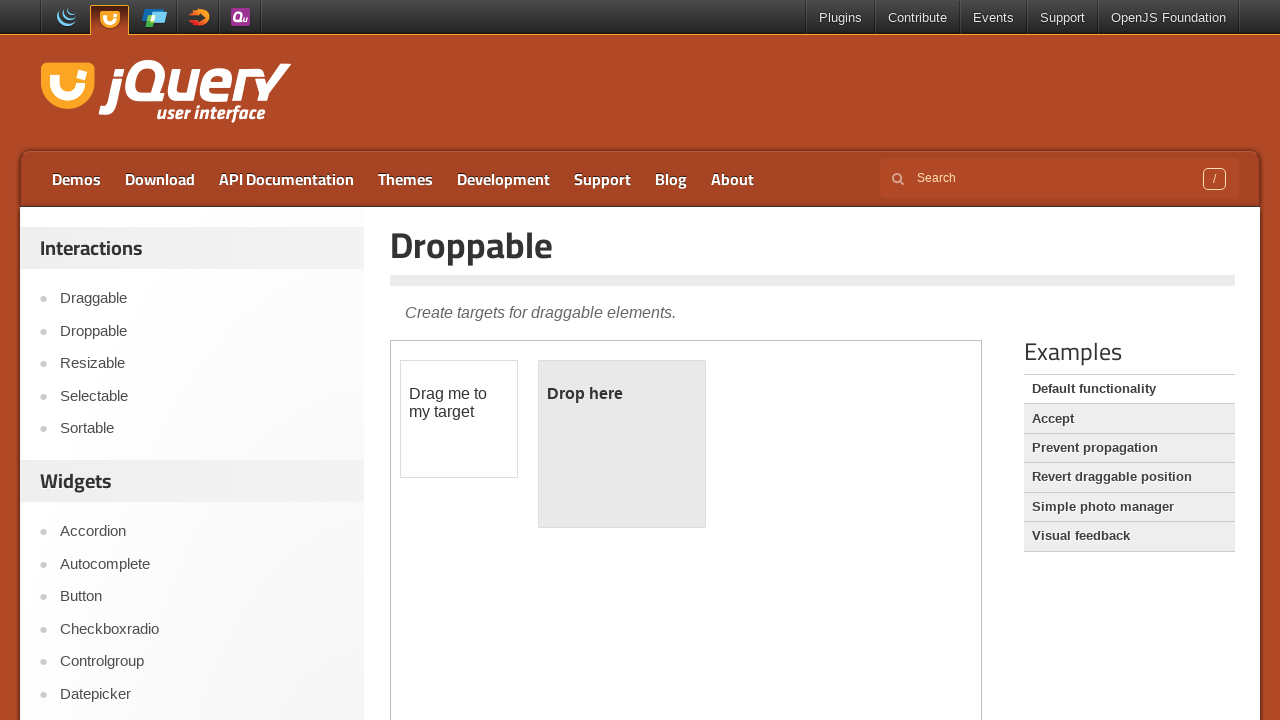

Located draggable element
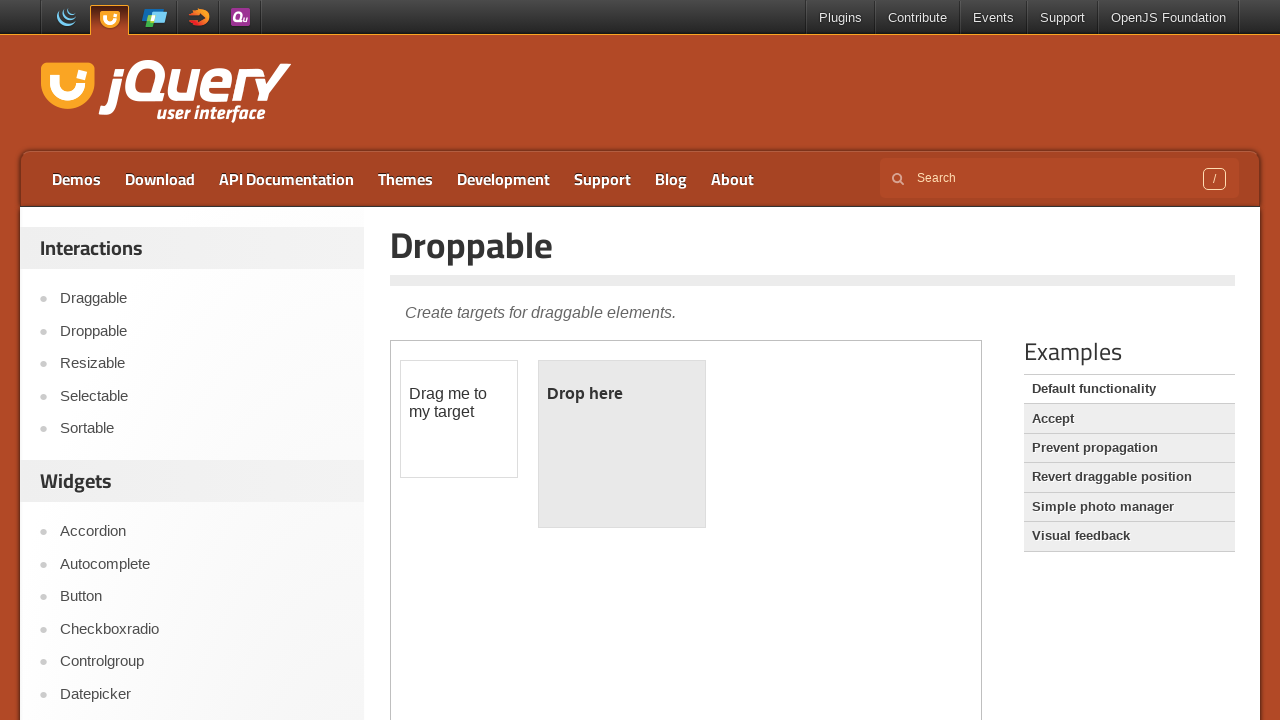

Located droppable target element
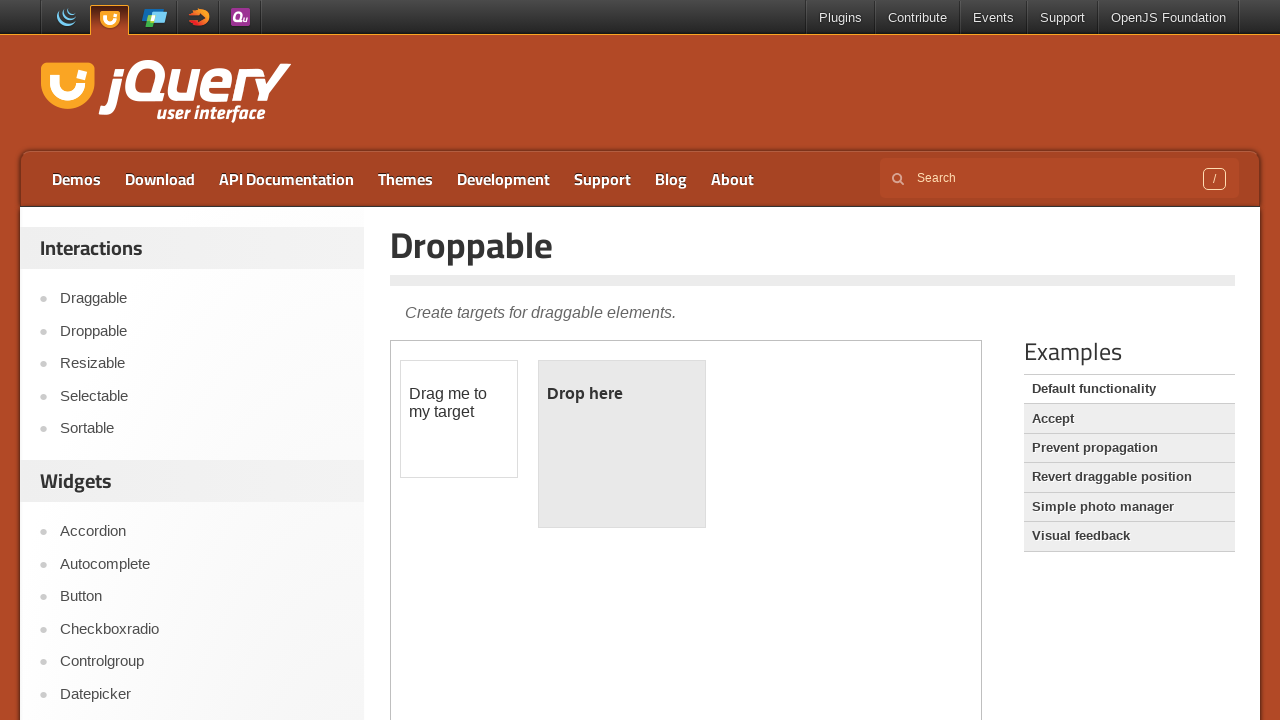

Performed drag and drop operation from draggable to droppable at (622, 444)
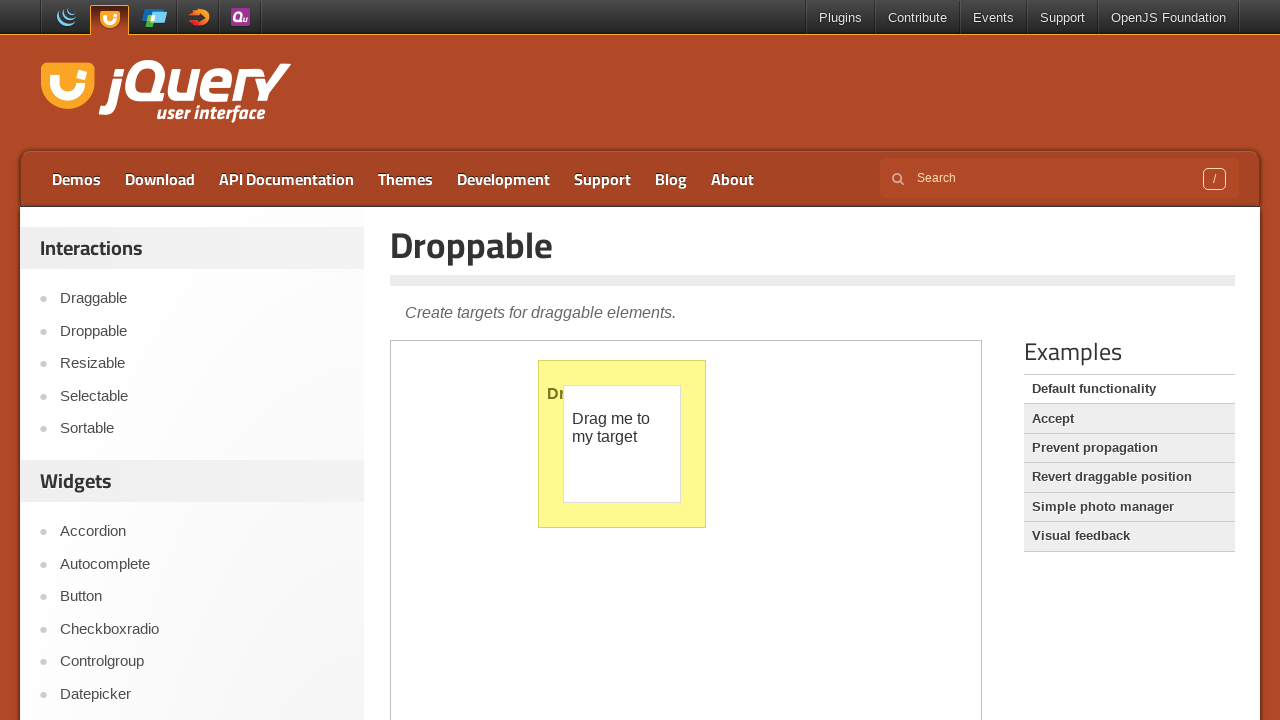

Verified droppable text changed to 'Dropped!' after successful drop
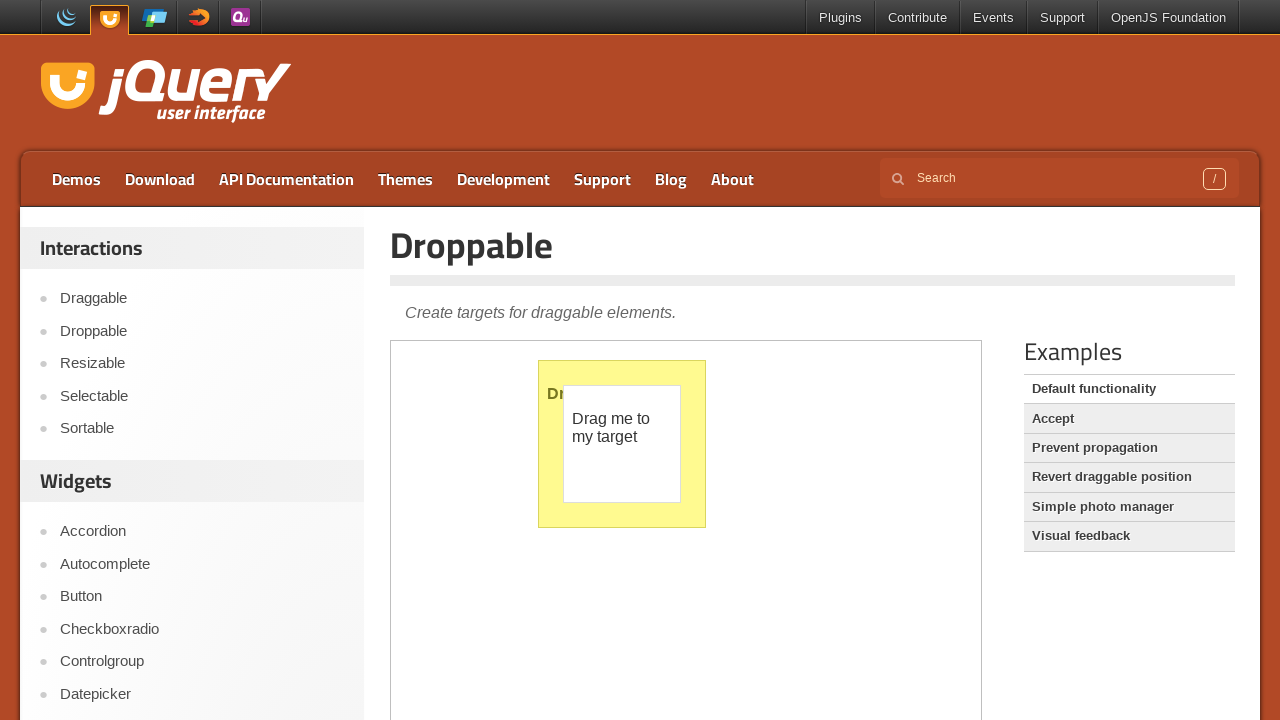

Retrieved computed background color of droppable element
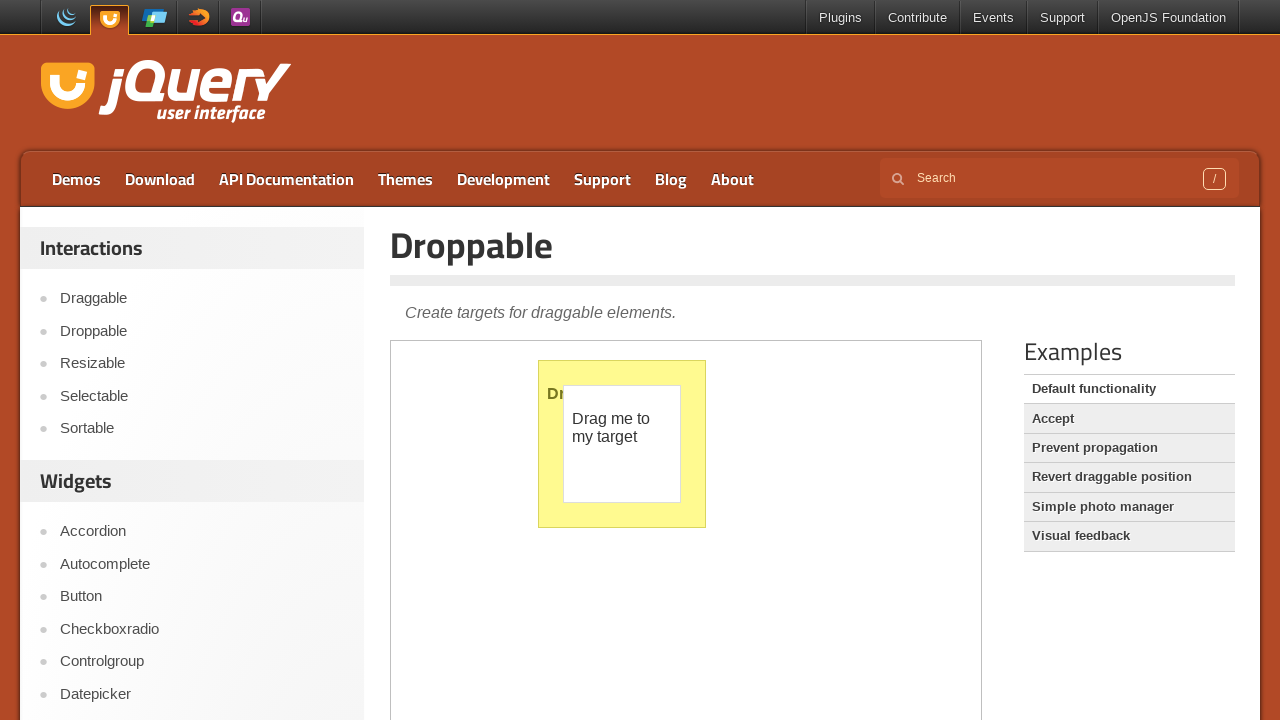

Verified droppable background color changed to expected yellow shade
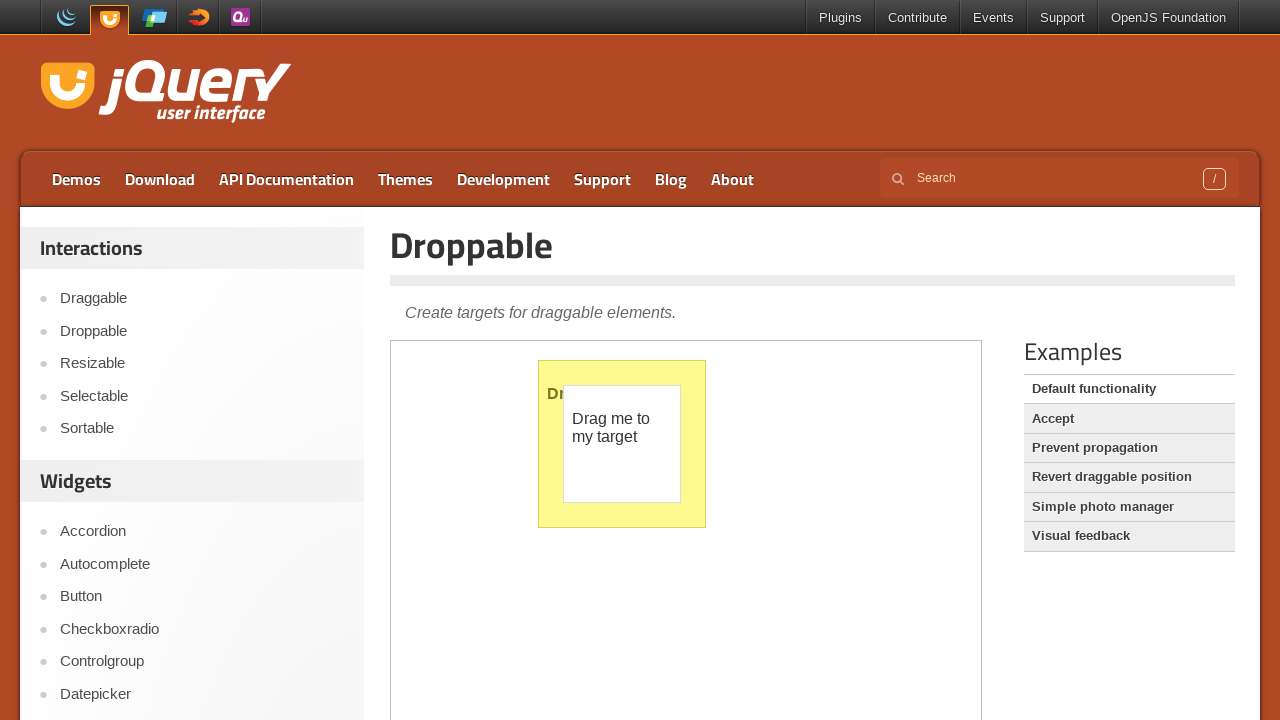

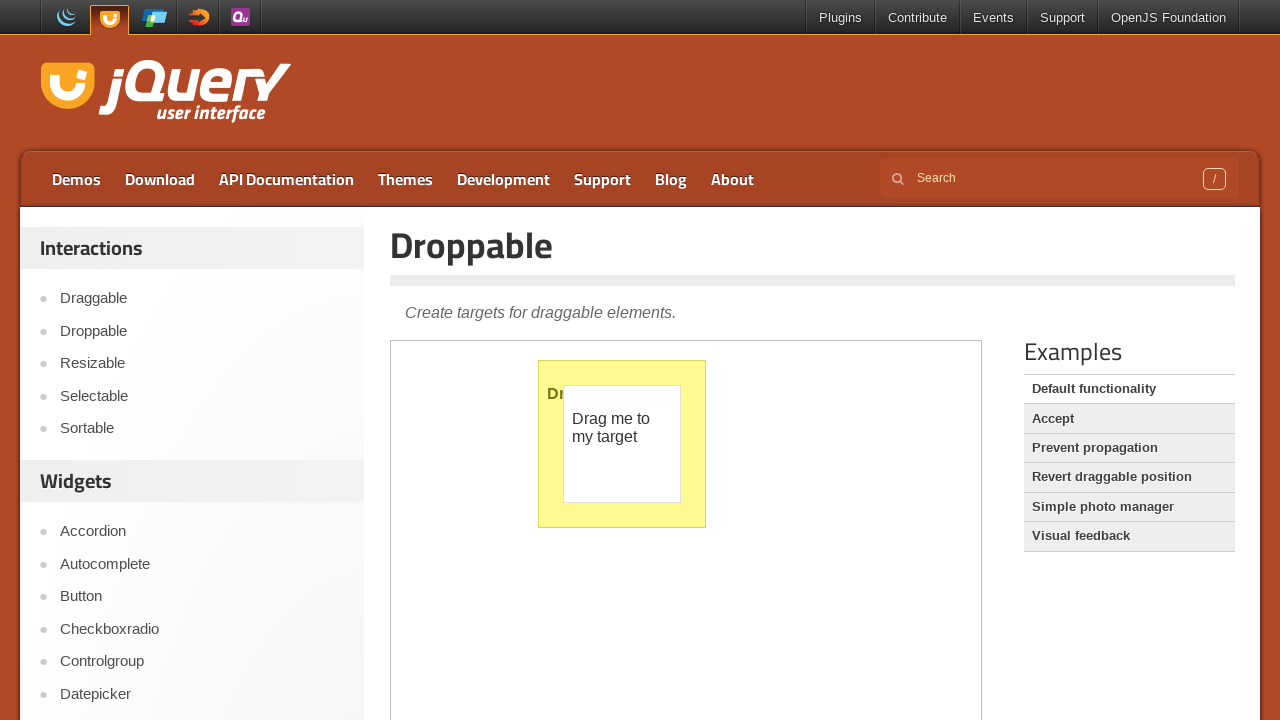